Tests the text box form on DemoQA by filling in user information fields and submitting the form

Starting URL: https://demoqa.com/elements

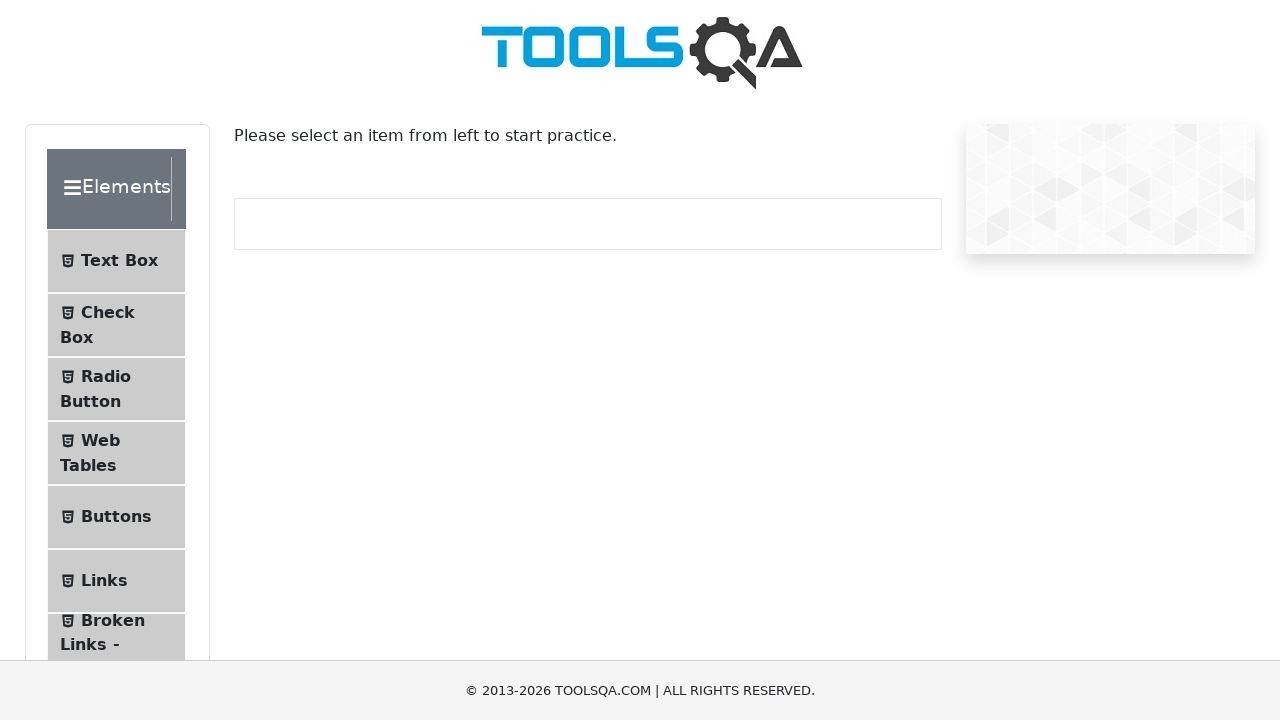

Clicked on Text Box menu item at (116, 261) on xpath=//li[contains(.,'Text Box')]
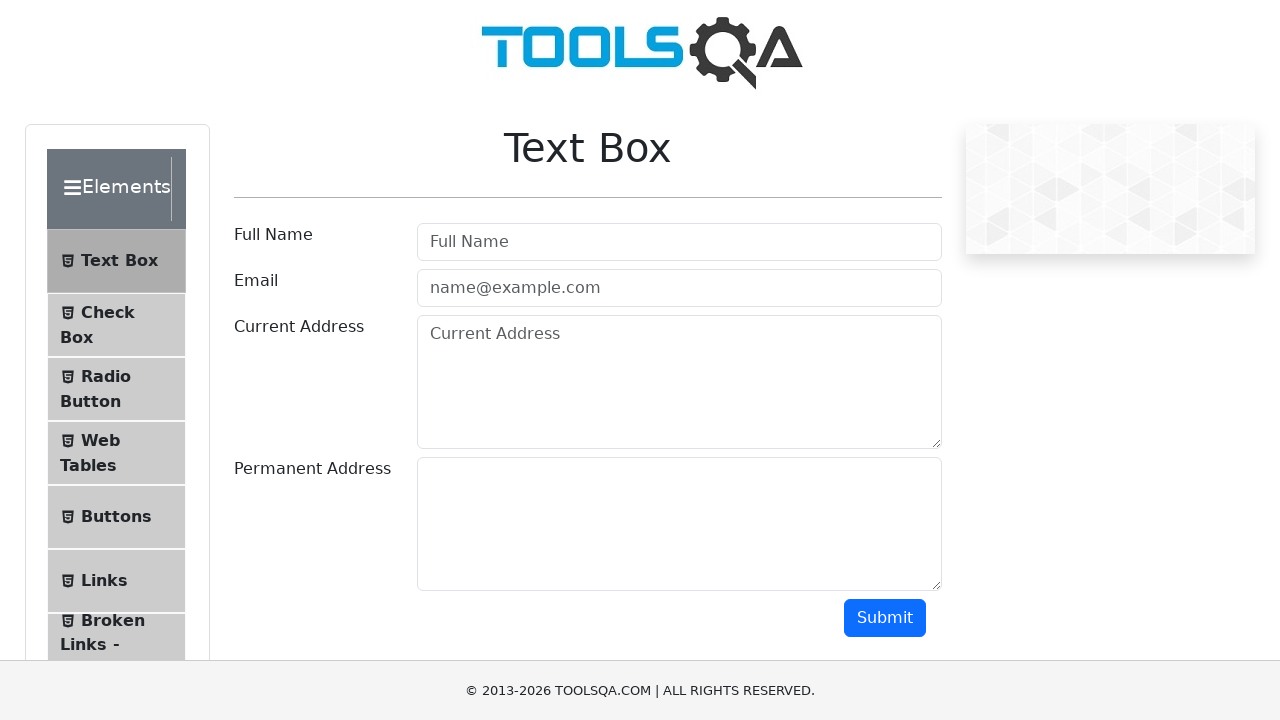

Filled user name field with 'Harry Potter' on #userName
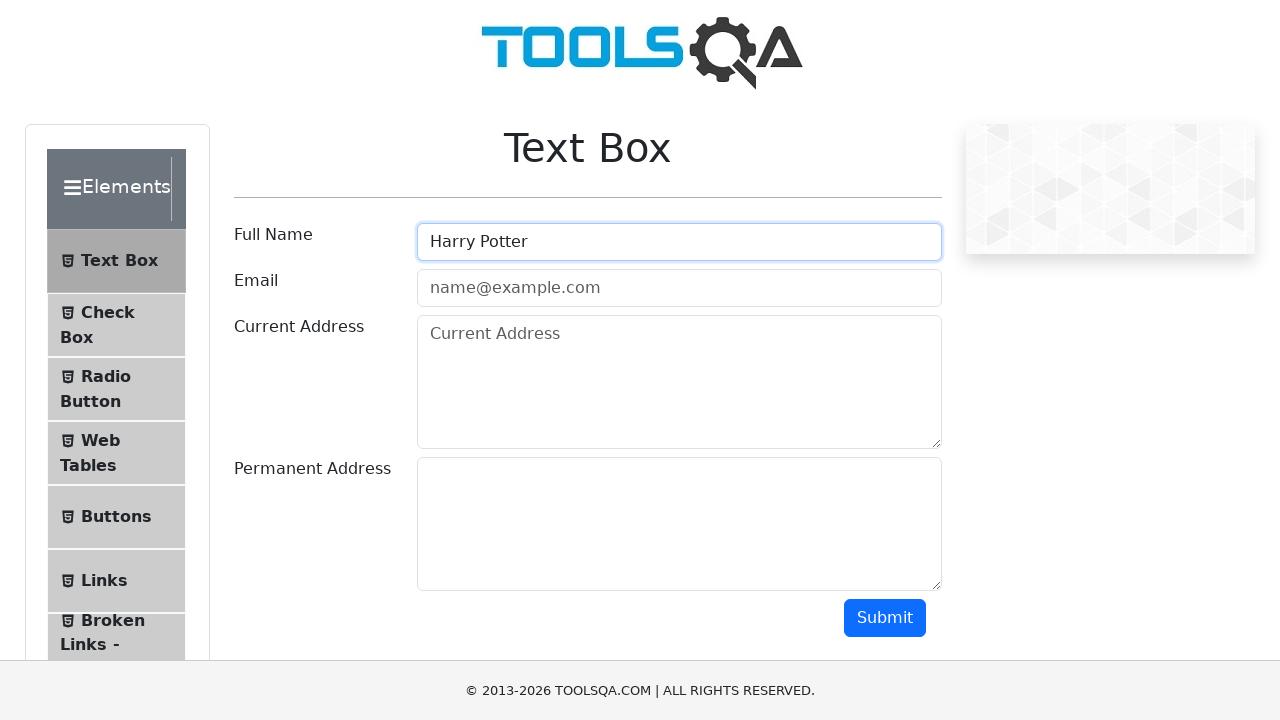

Filled email field with 'Harry@email.com' on //input[@placeholder = 'name@example.com']
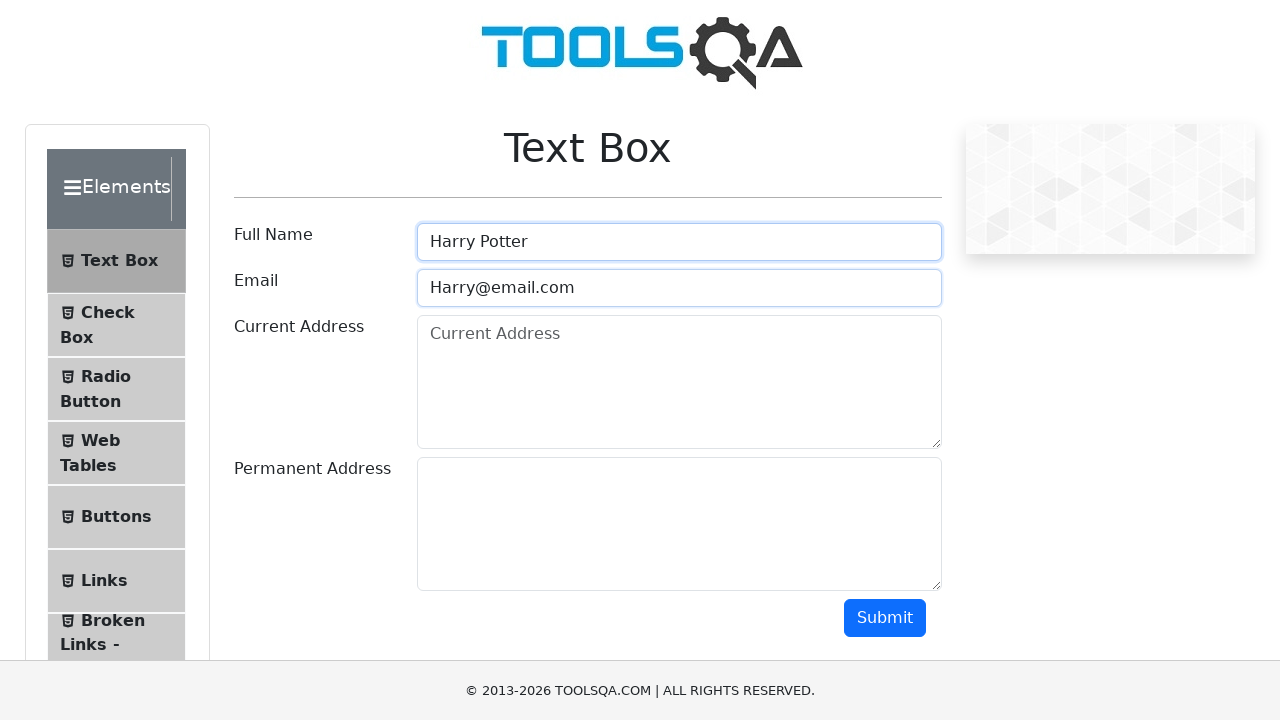

Filled current address field with 'Hogwarts' on textarea[placeholder='Current Address']
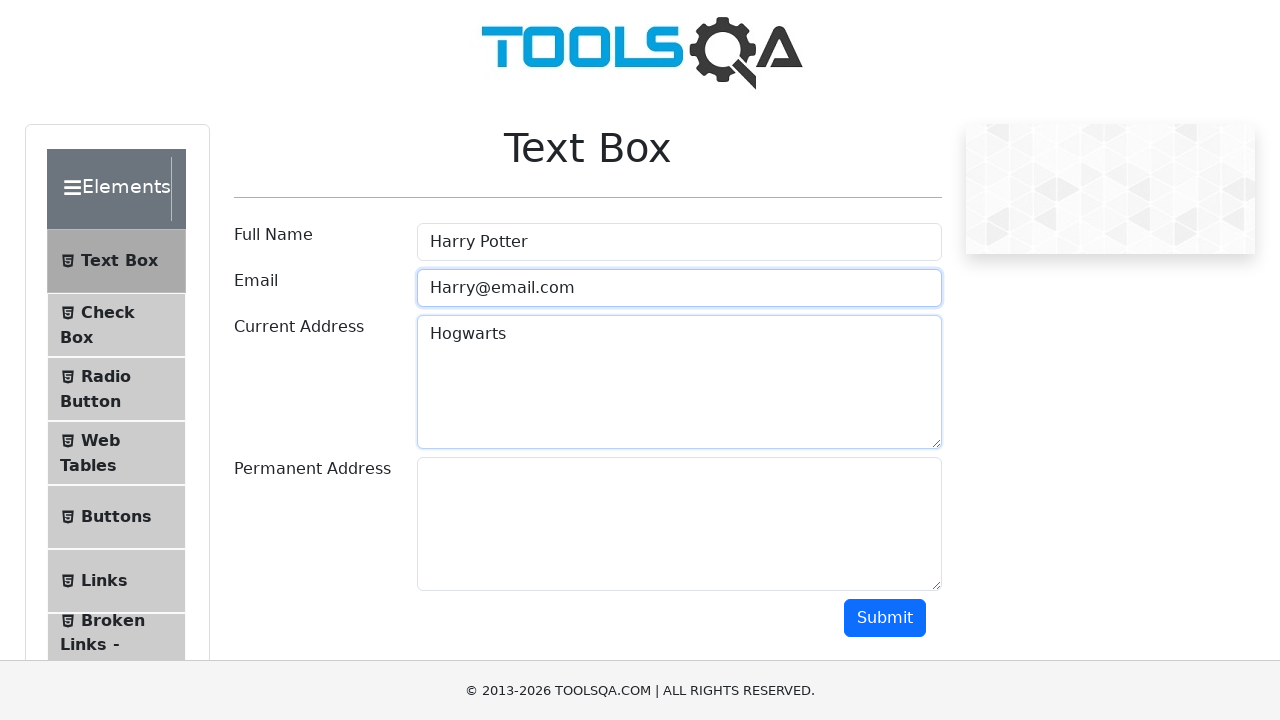

Filled permanent address field with 'Hogwarts' on textarea#permanentAddress
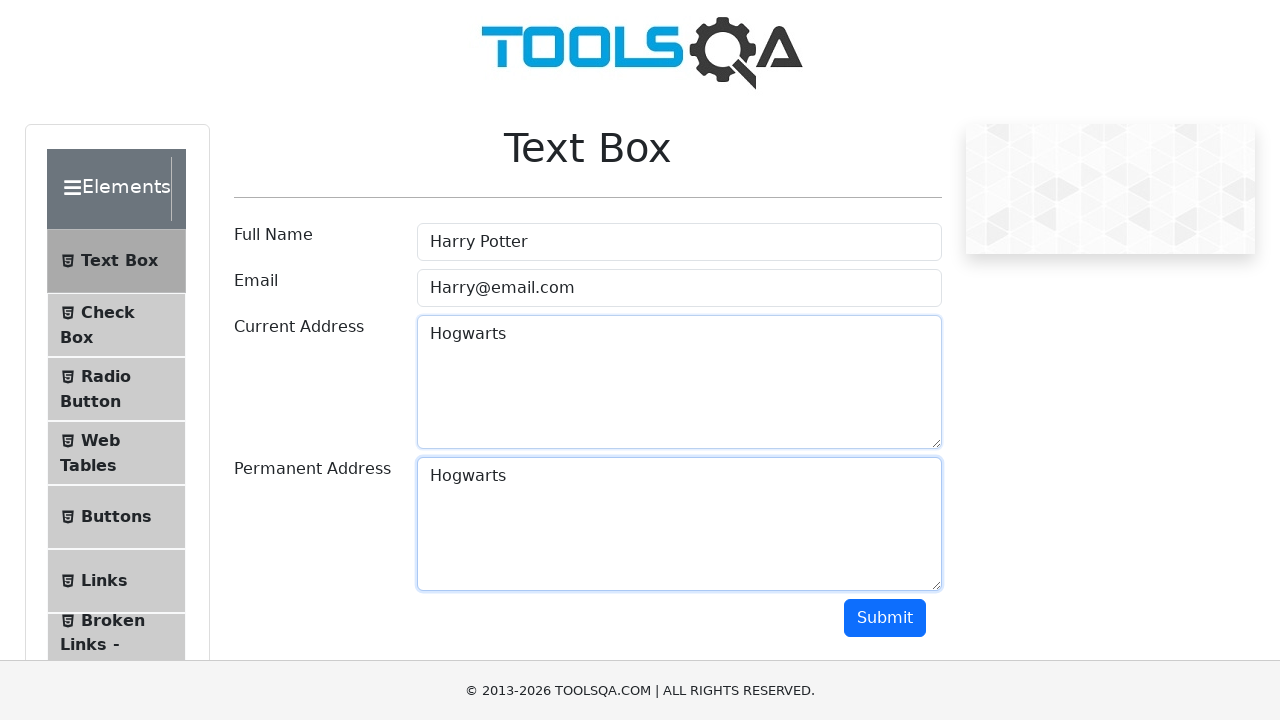

Scrolled down 250 pixels to make submit button visible
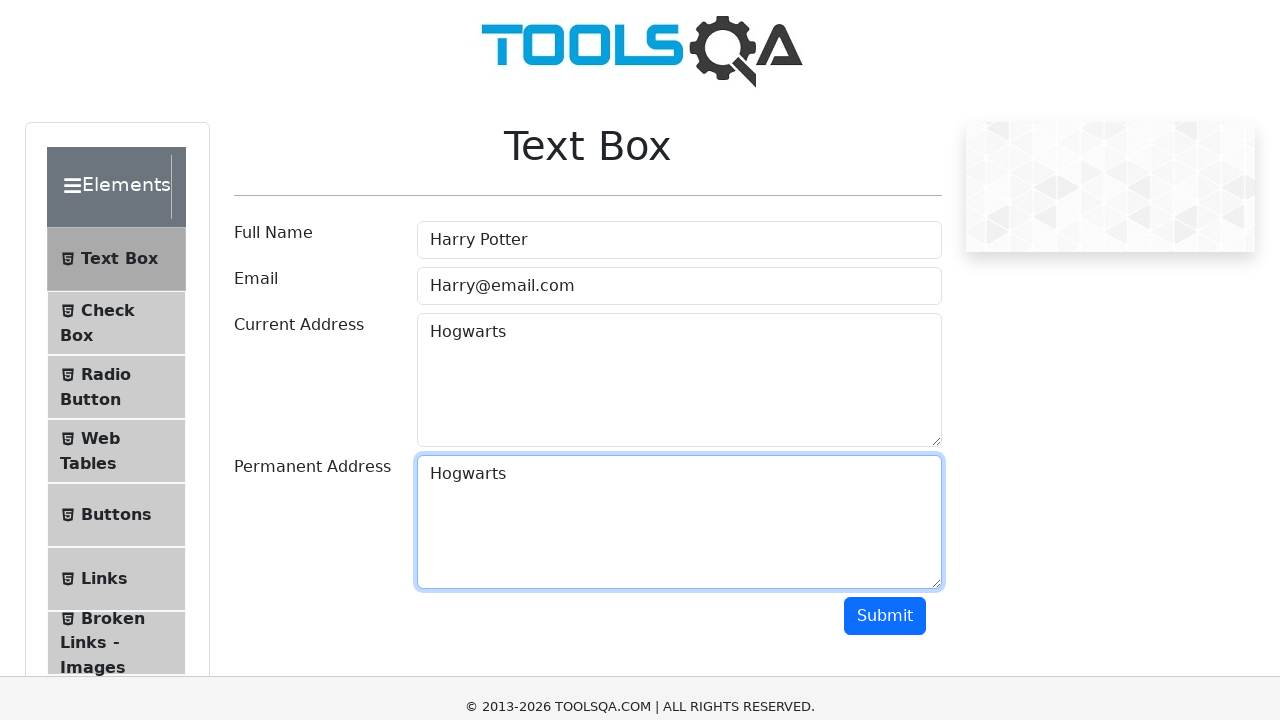

Clicked submit button to submit the form at (885, 368) on #submit
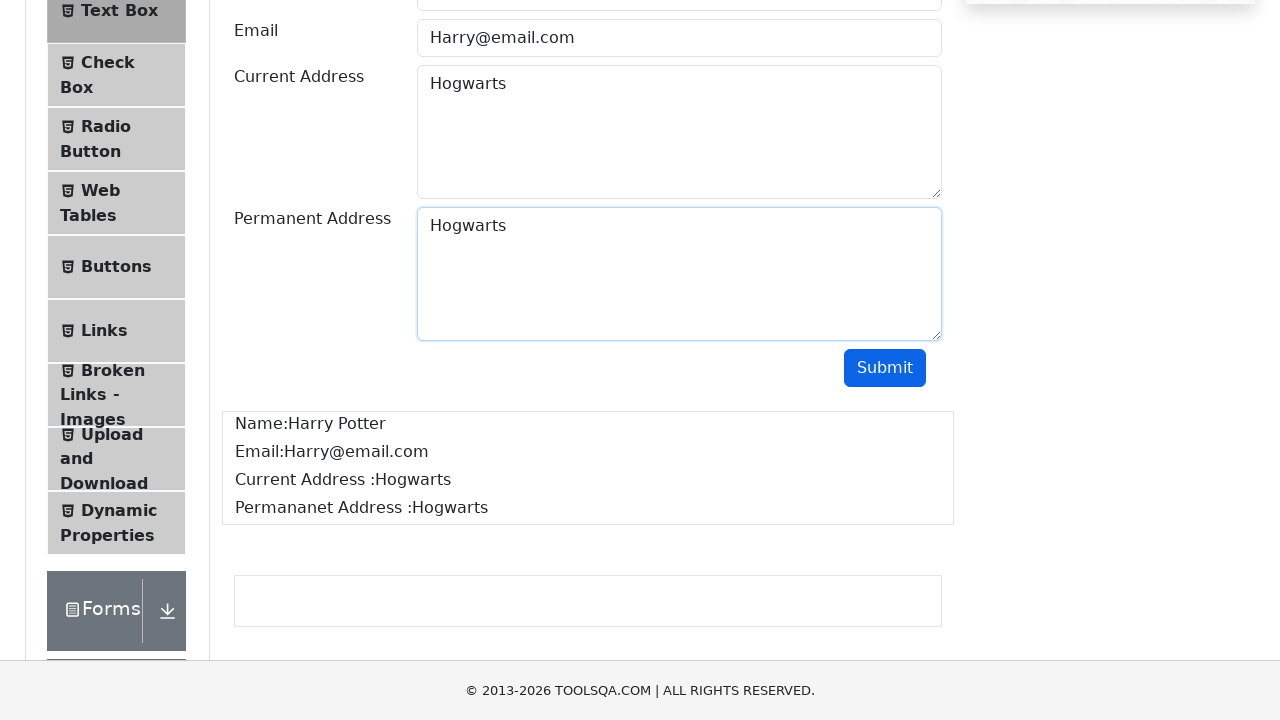

Waited for output section to appear
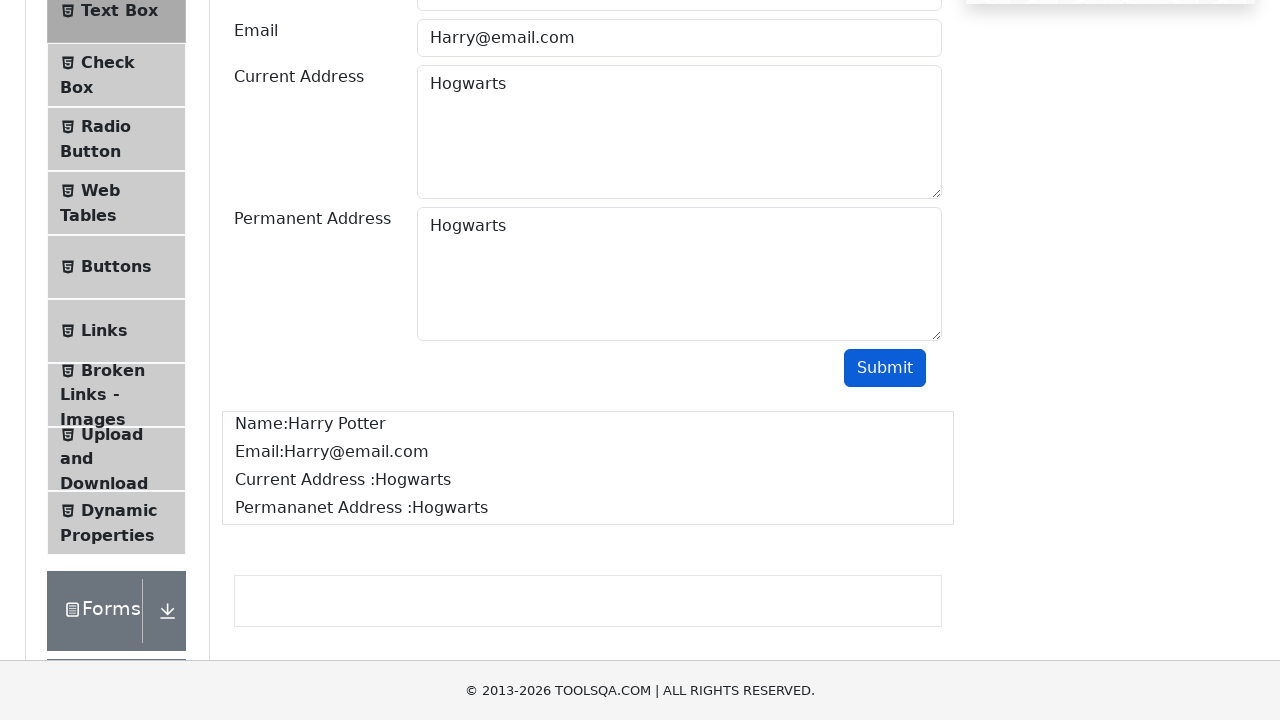

Located the output element
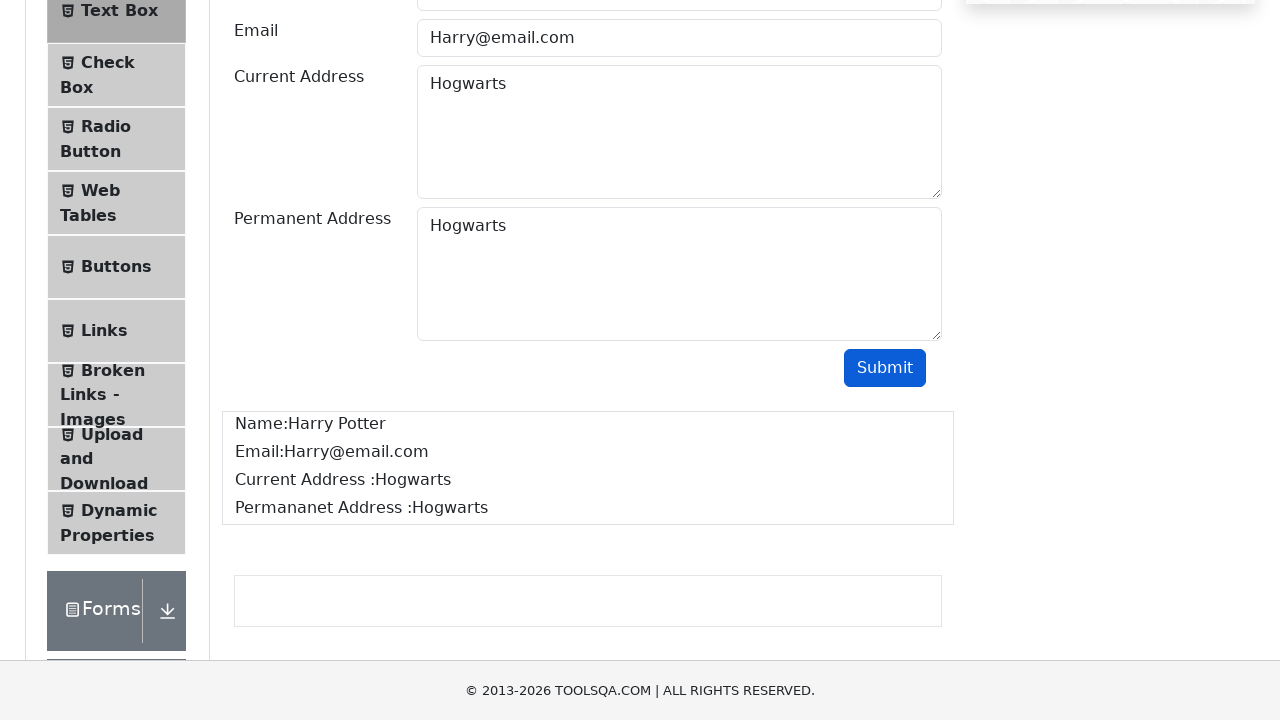

Printed output element text content to verify form submission
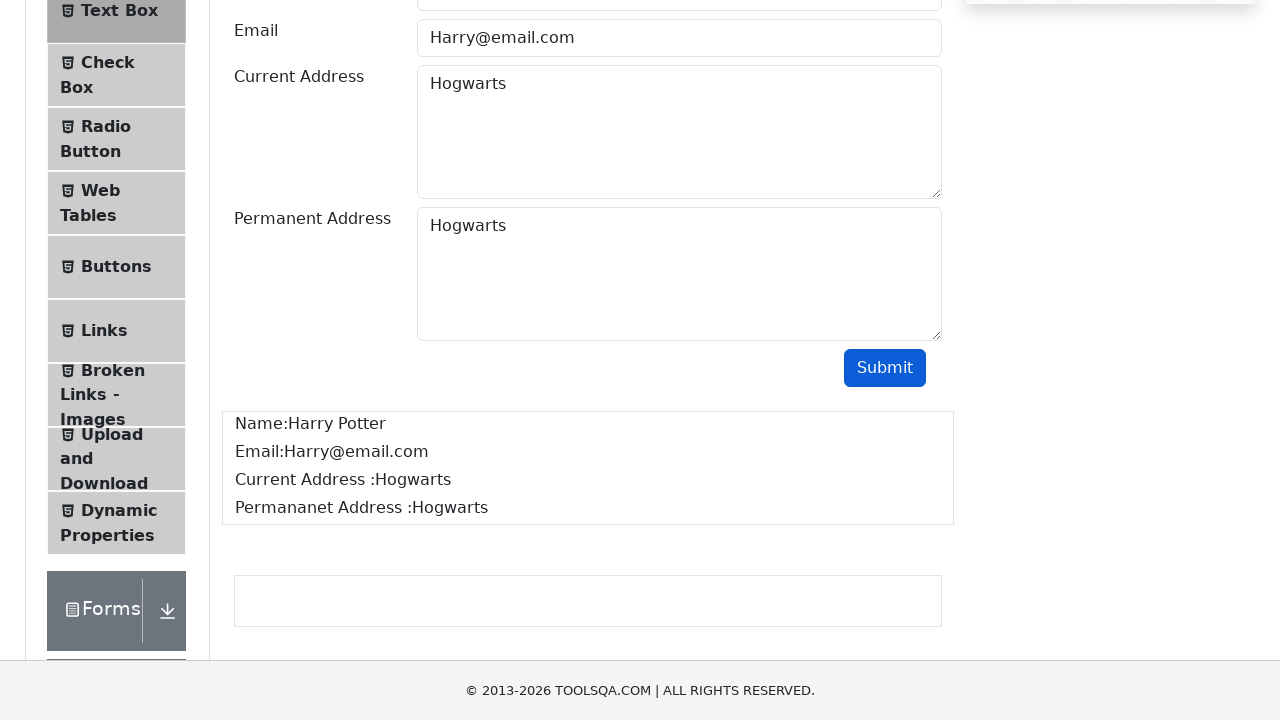

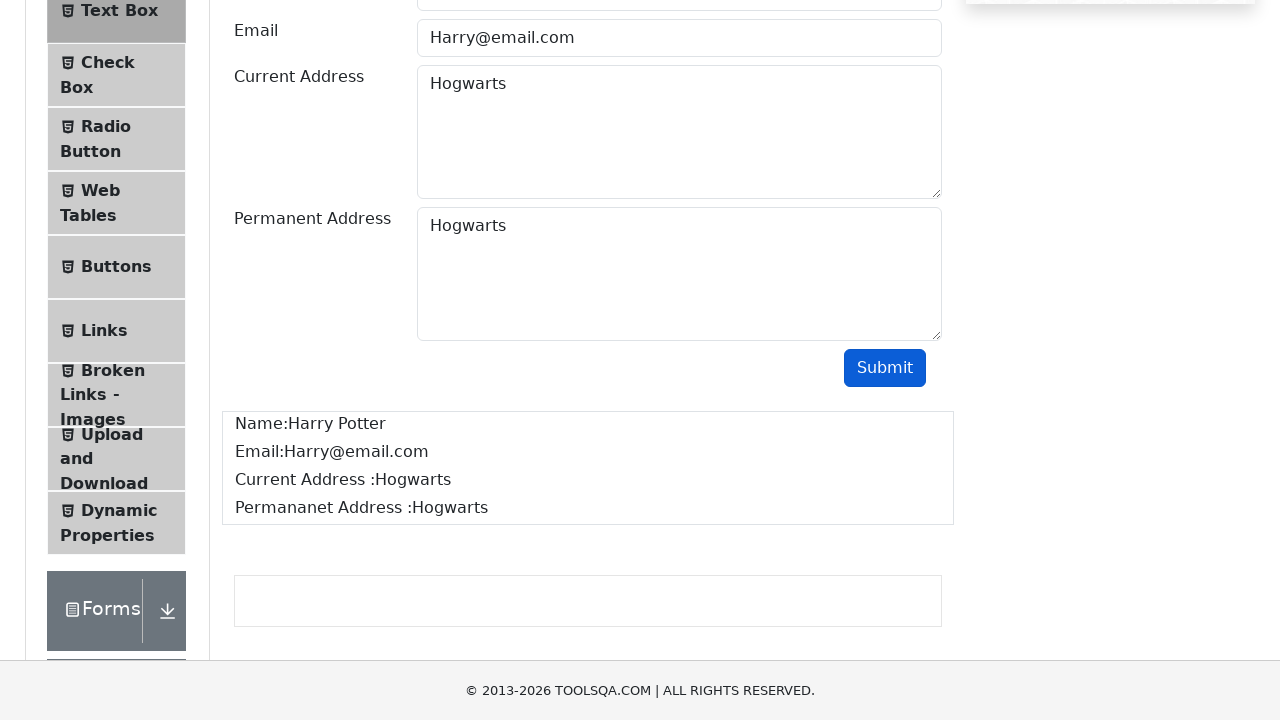